Tests radio button functionality by verifying initial selection state and clicking to change selection between blue and red radio buttons

Starting URL: https://practice.cydeo.com/radio_buttons

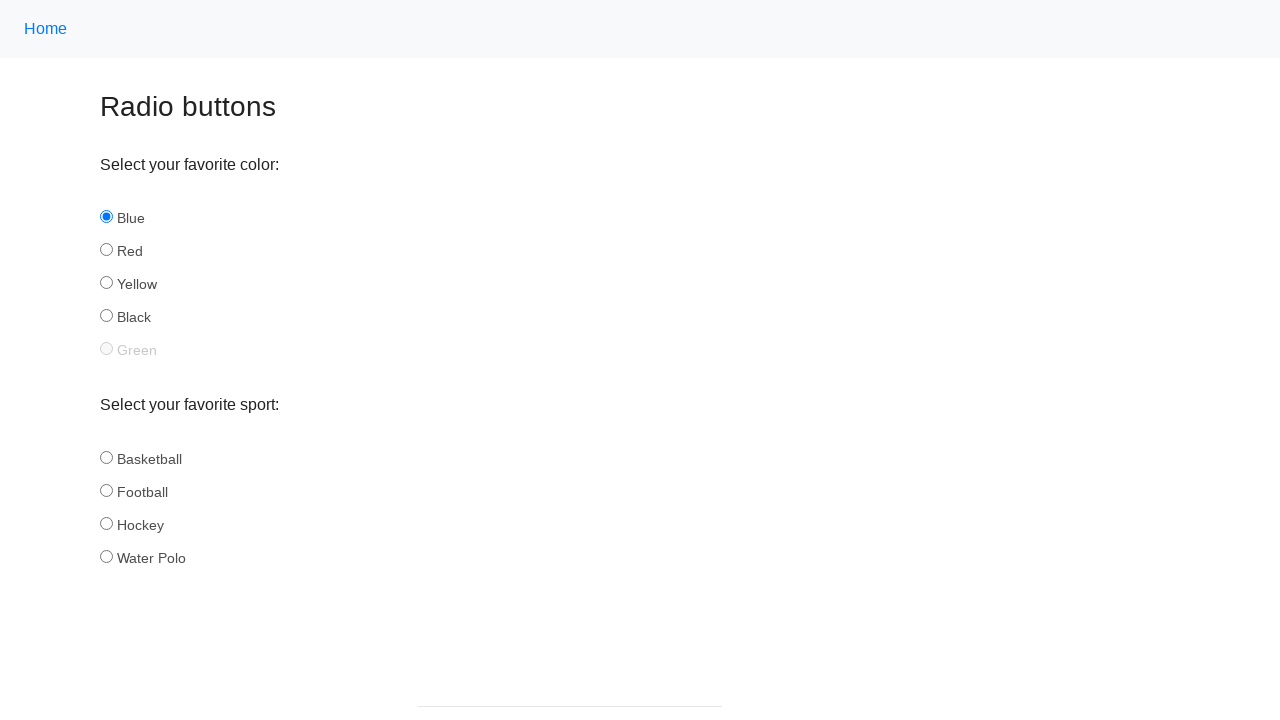

Located blue and red radio button elements
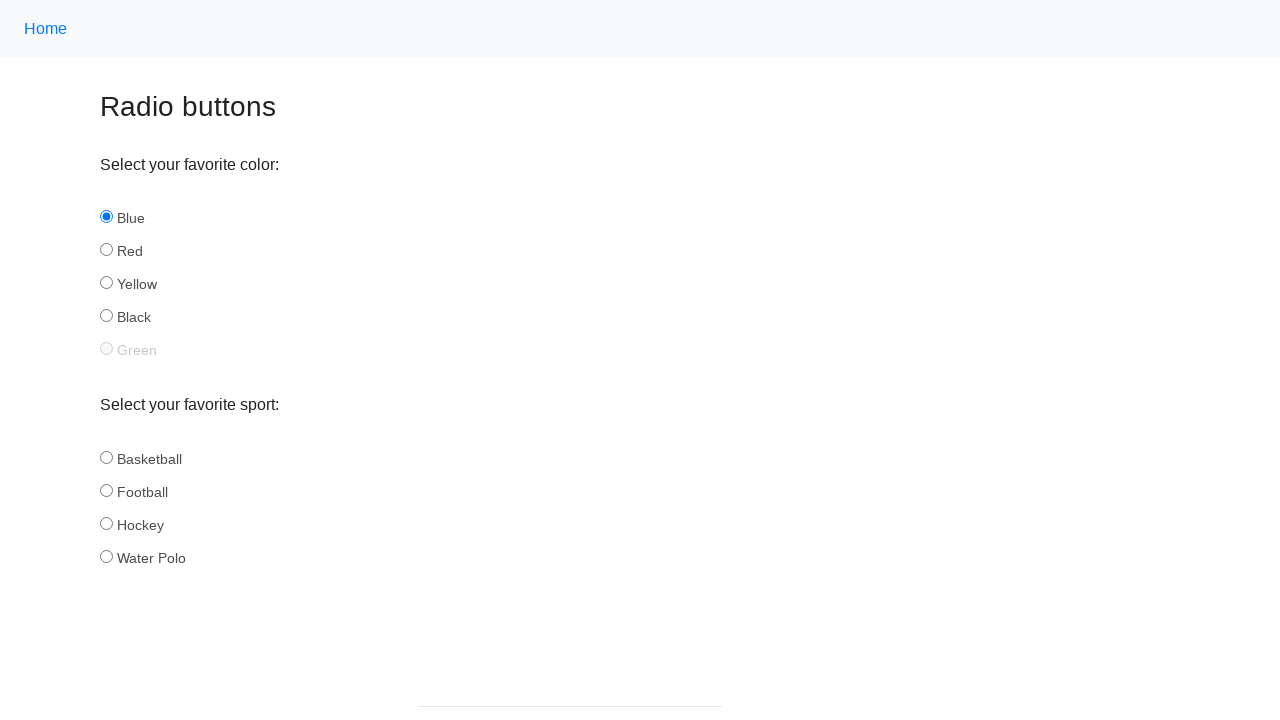

Verified that blue radio button is initially selected
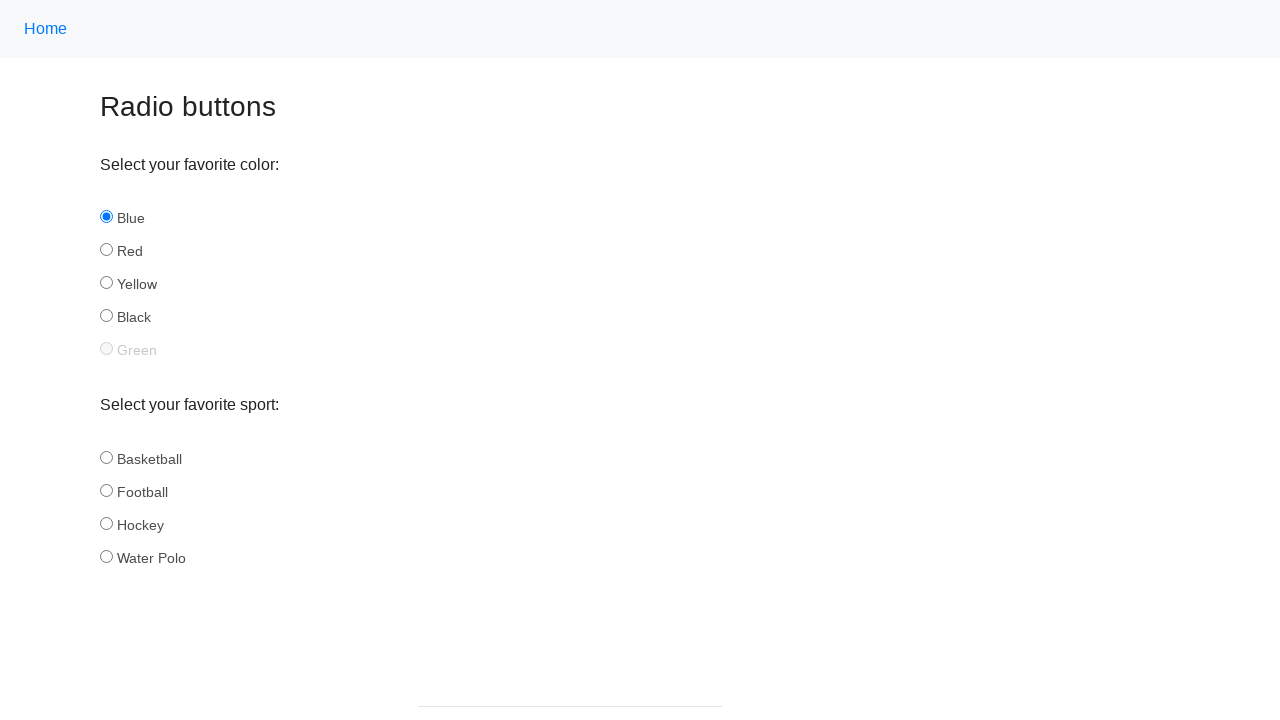

Verified that red radio button is not initially selected
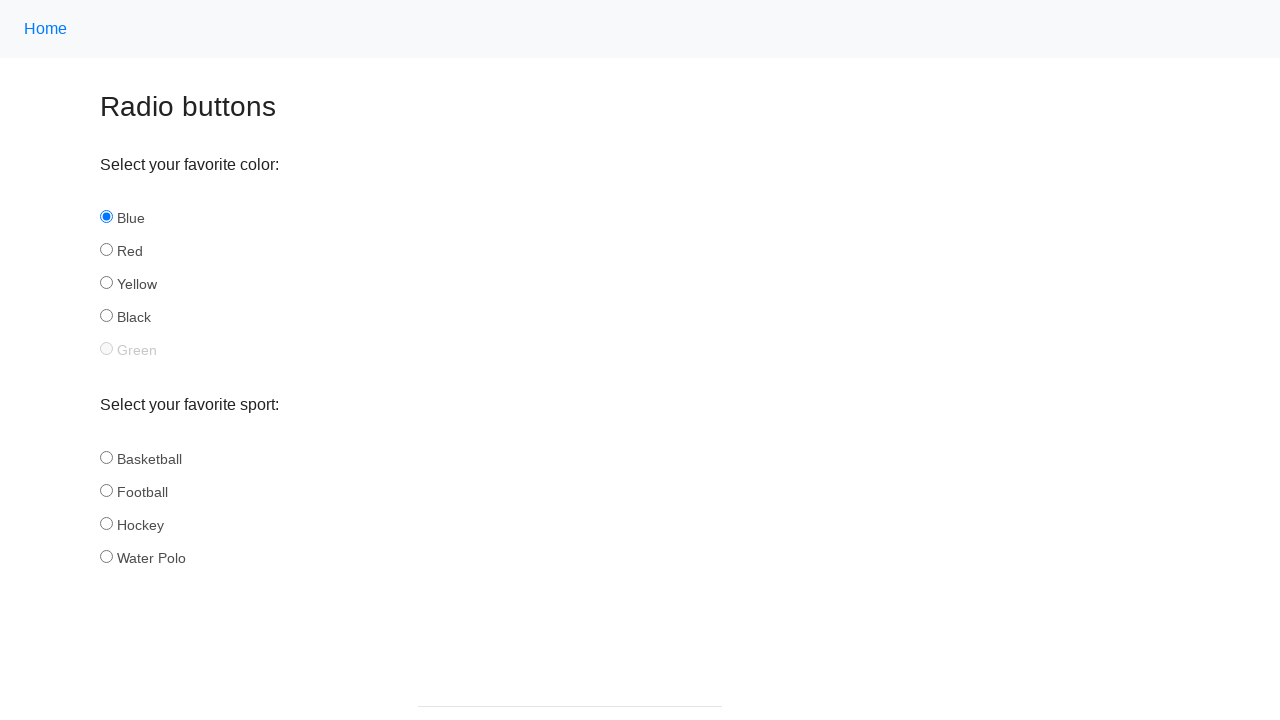

Clicked red radio button to select it at (106, 250) on #red
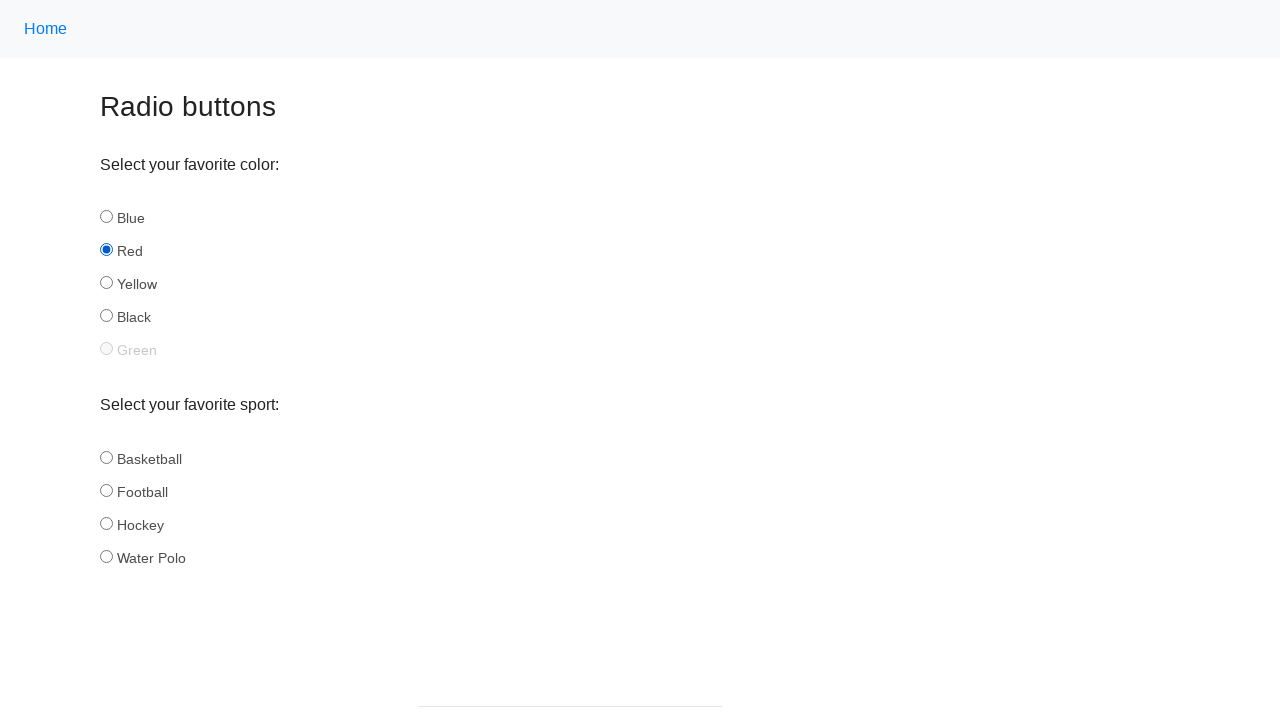

Verified that red radio button is selected after click
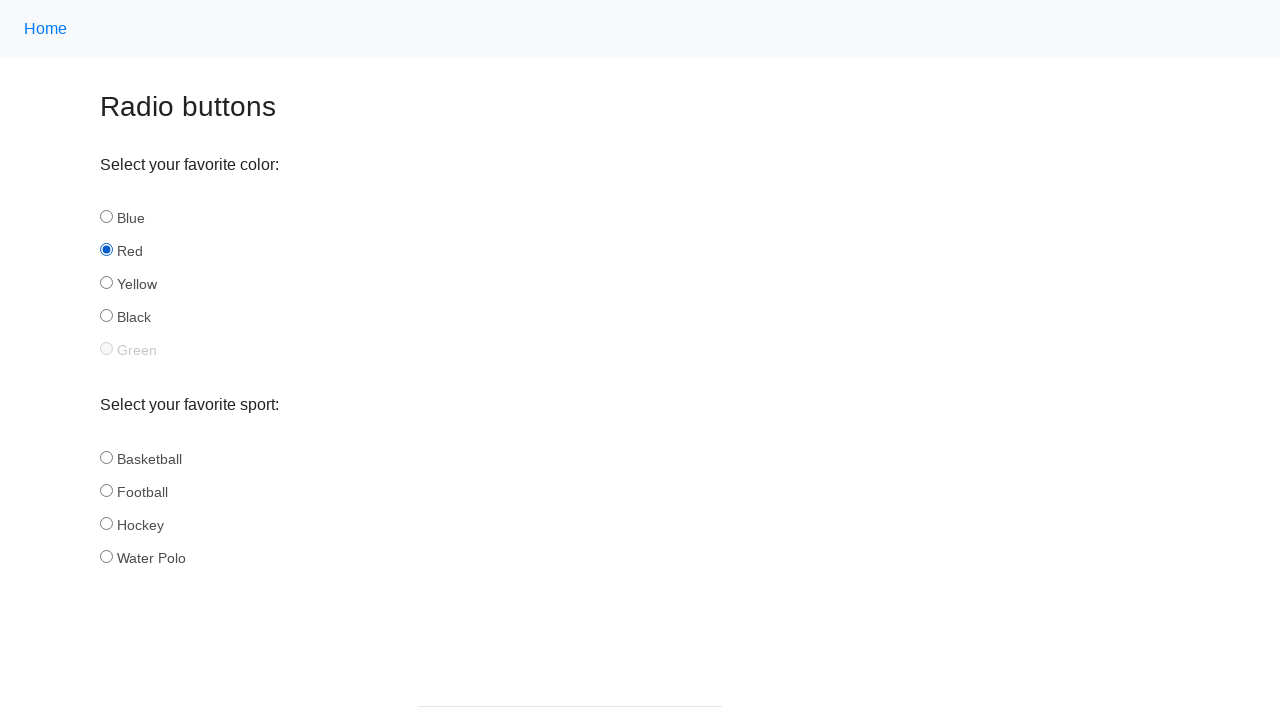

Verified that blue radio button is no longer selected after red selection
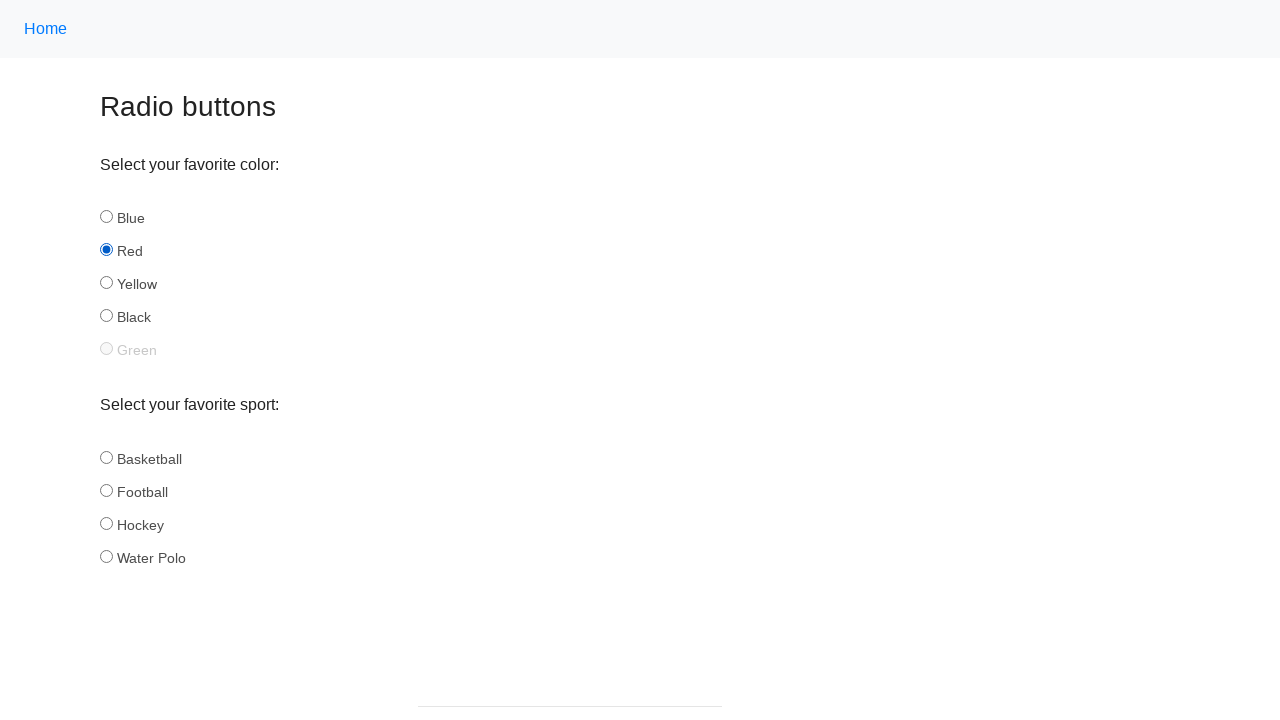

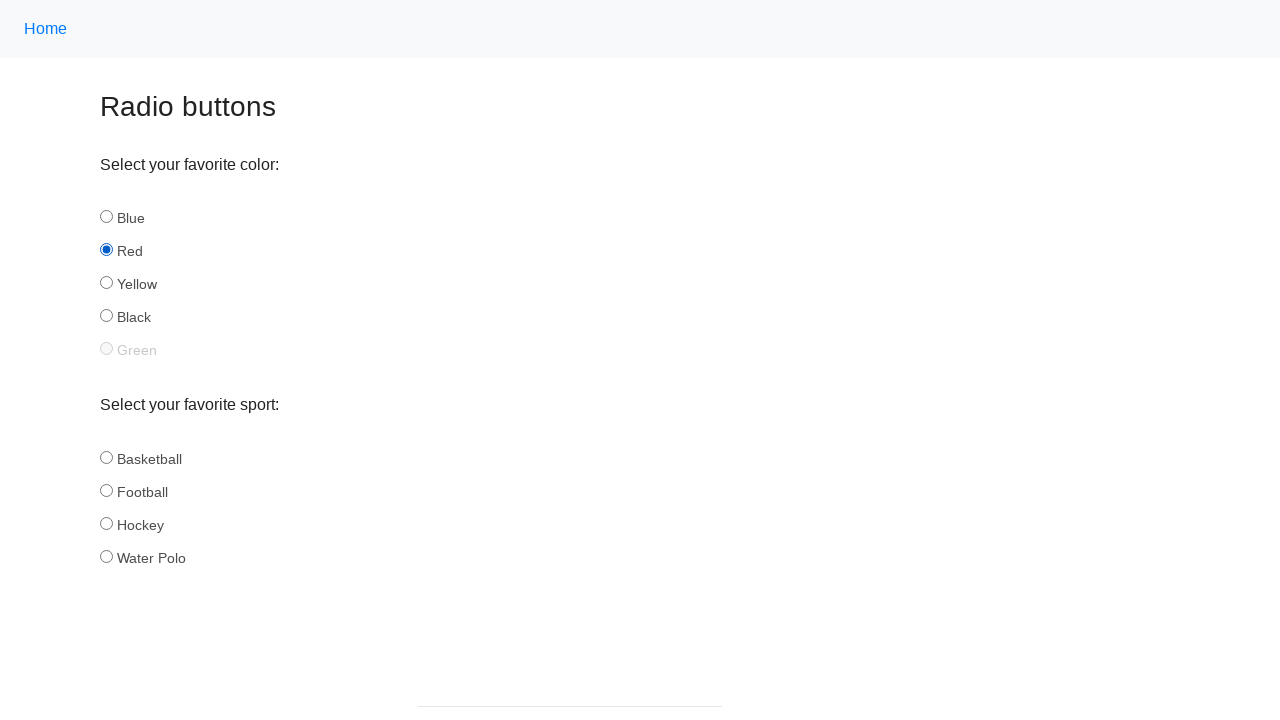